Tests navigation on the Training Support website by verifying the homepage title, clicking the About Us link, and verifying the new page title.

Starting URL: https://www.training-support.net/

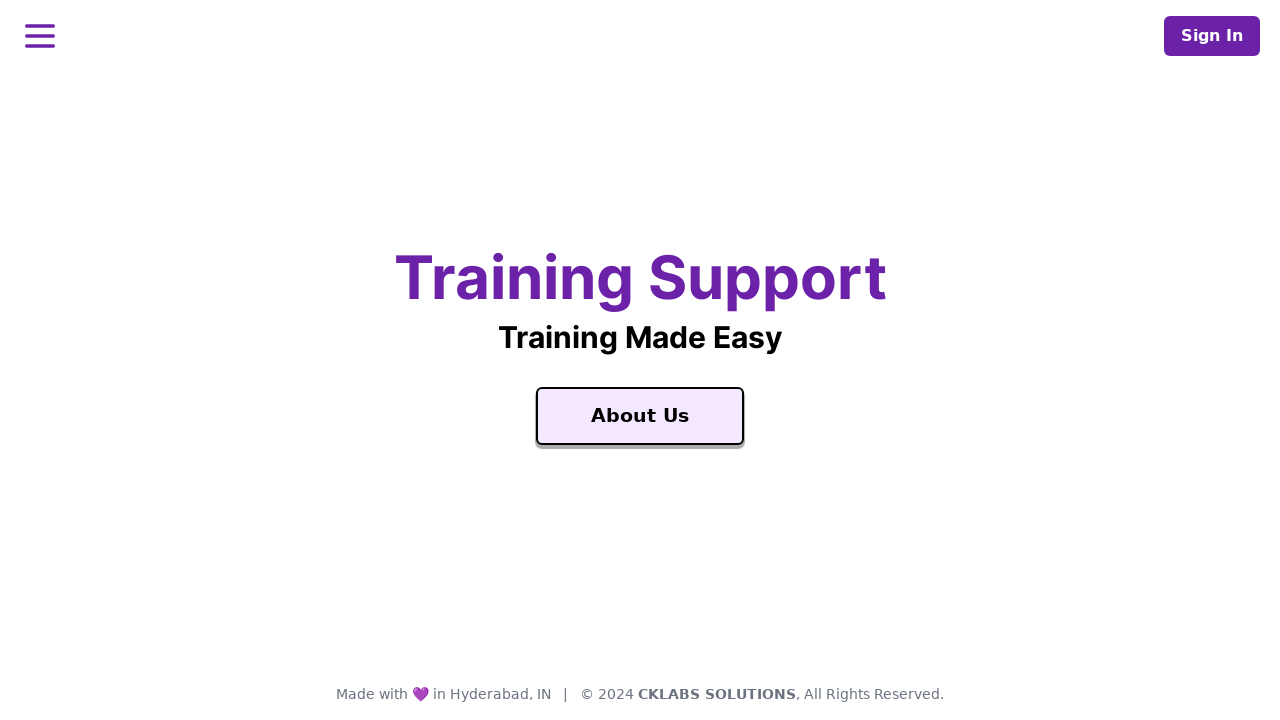

Waited for Training Support title element to load on homepage
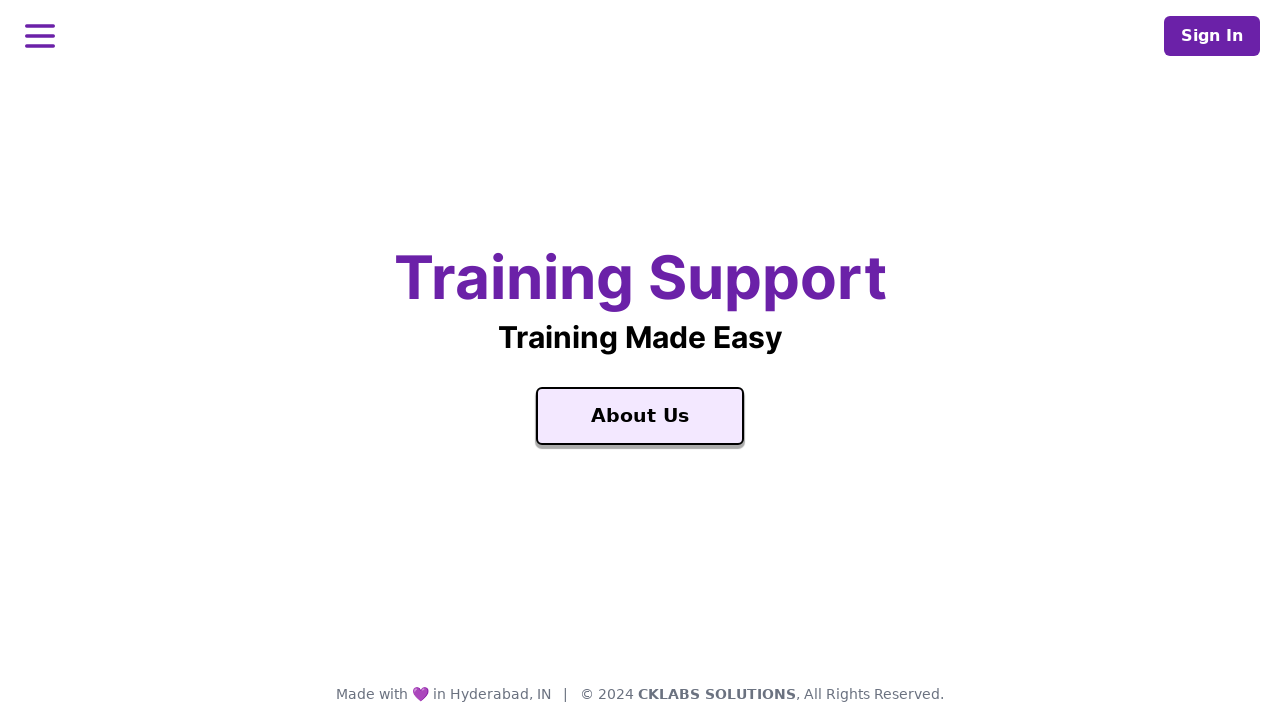

Retrieved homepage title text
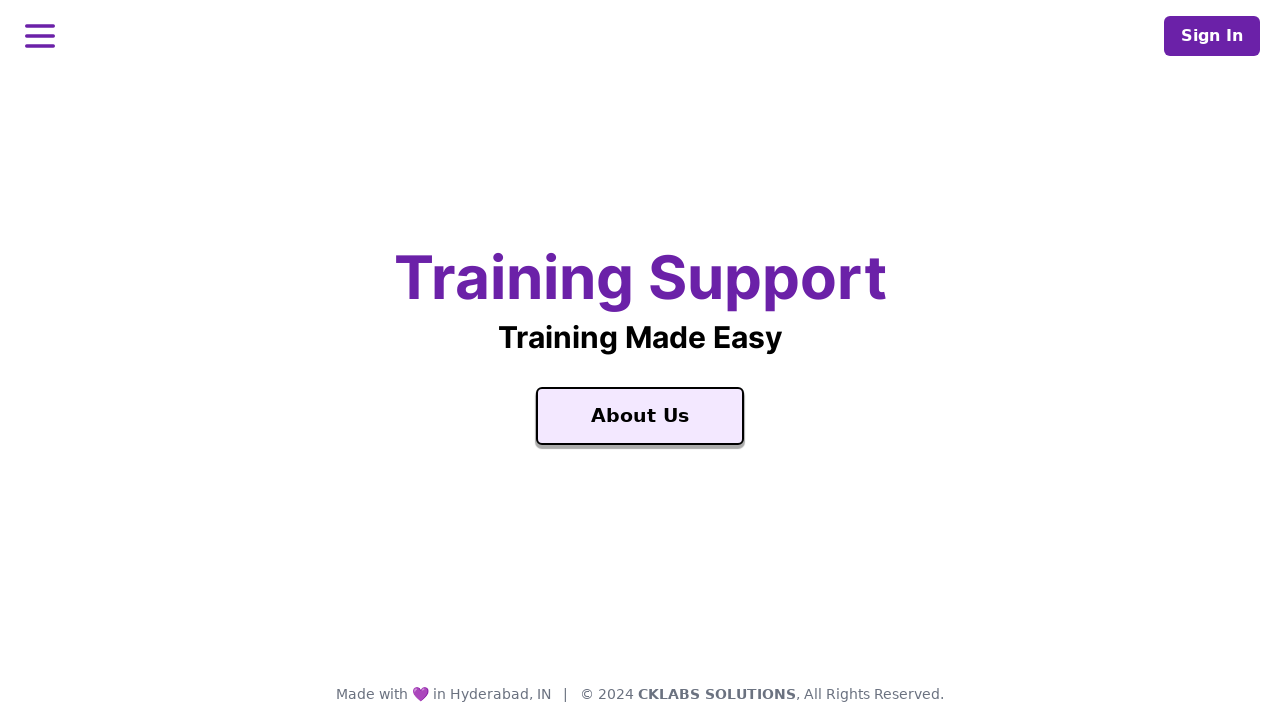

Clicked on About Us navigation link at (640, 416) on text=About Us
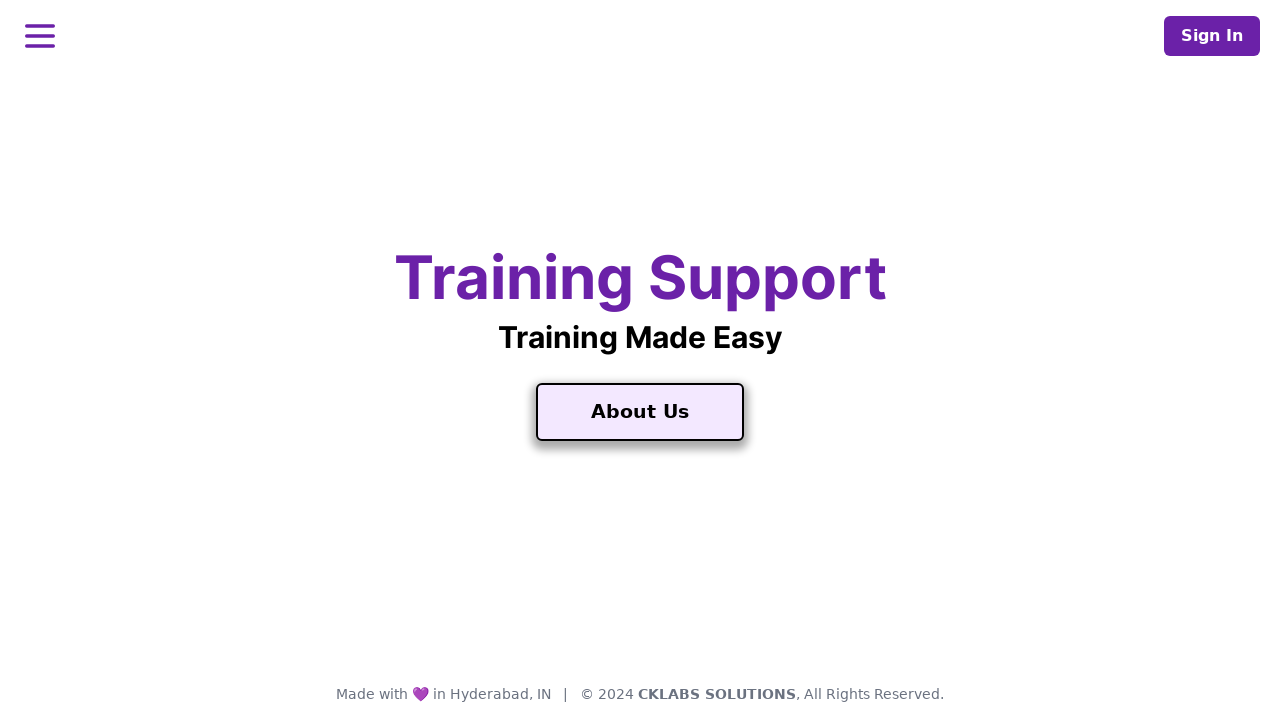

Waited for About Us page to load
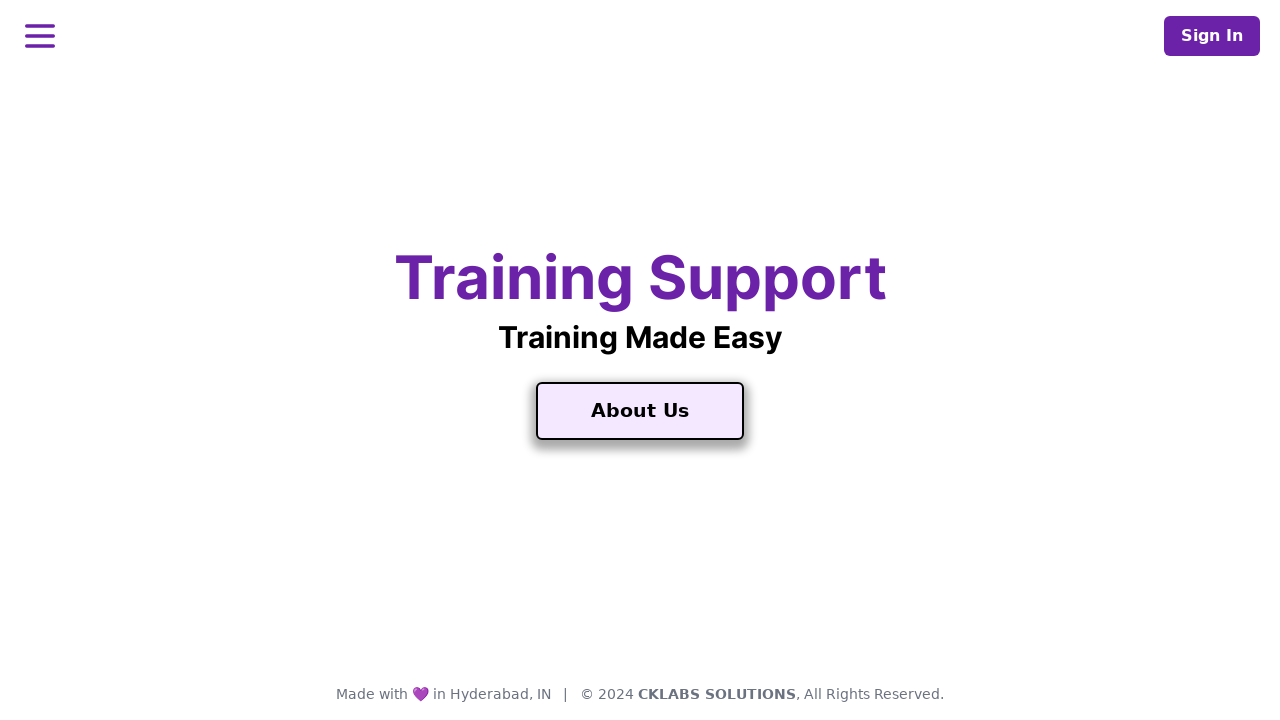

Retrieved About Us page title text
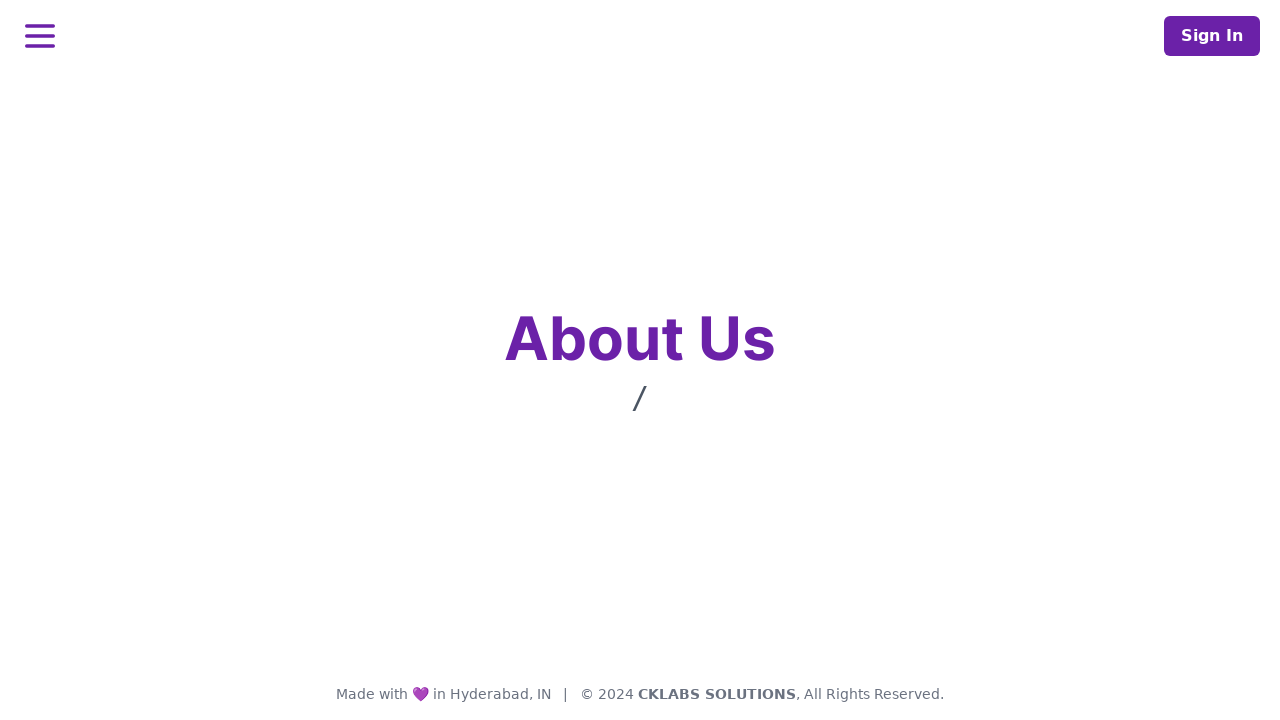

Verified that 'Training Support' is present in homepage title
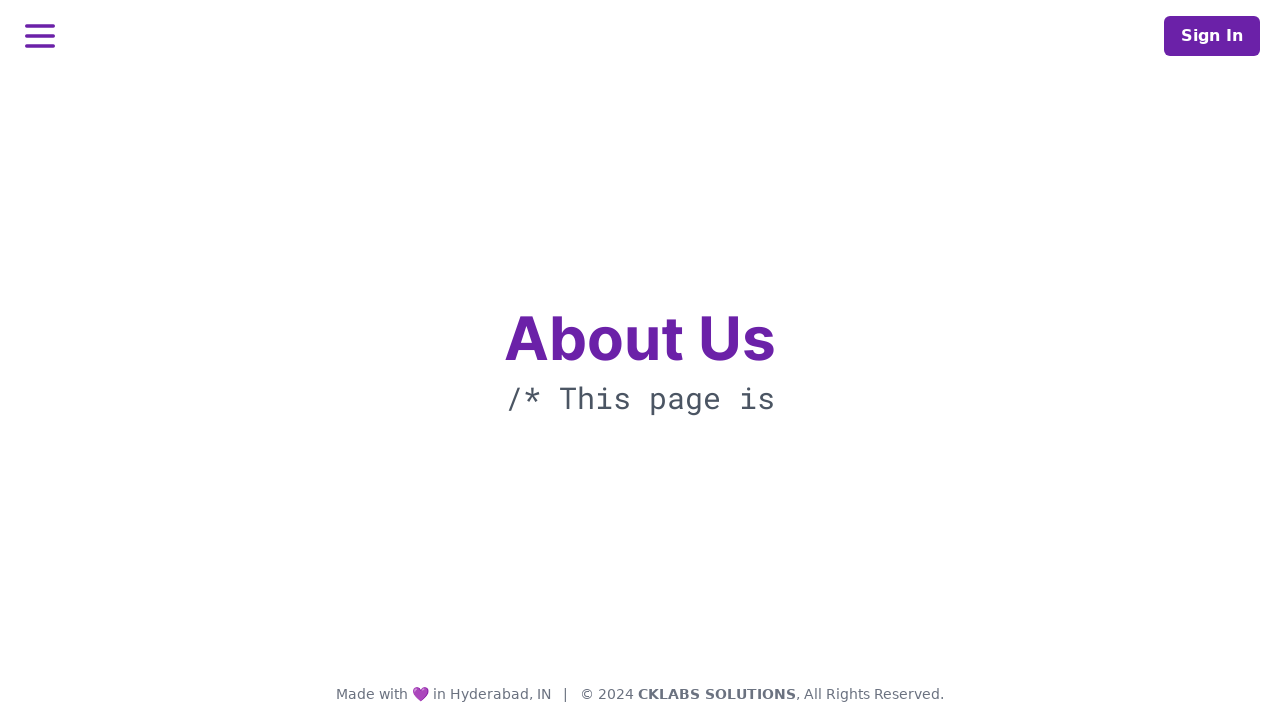

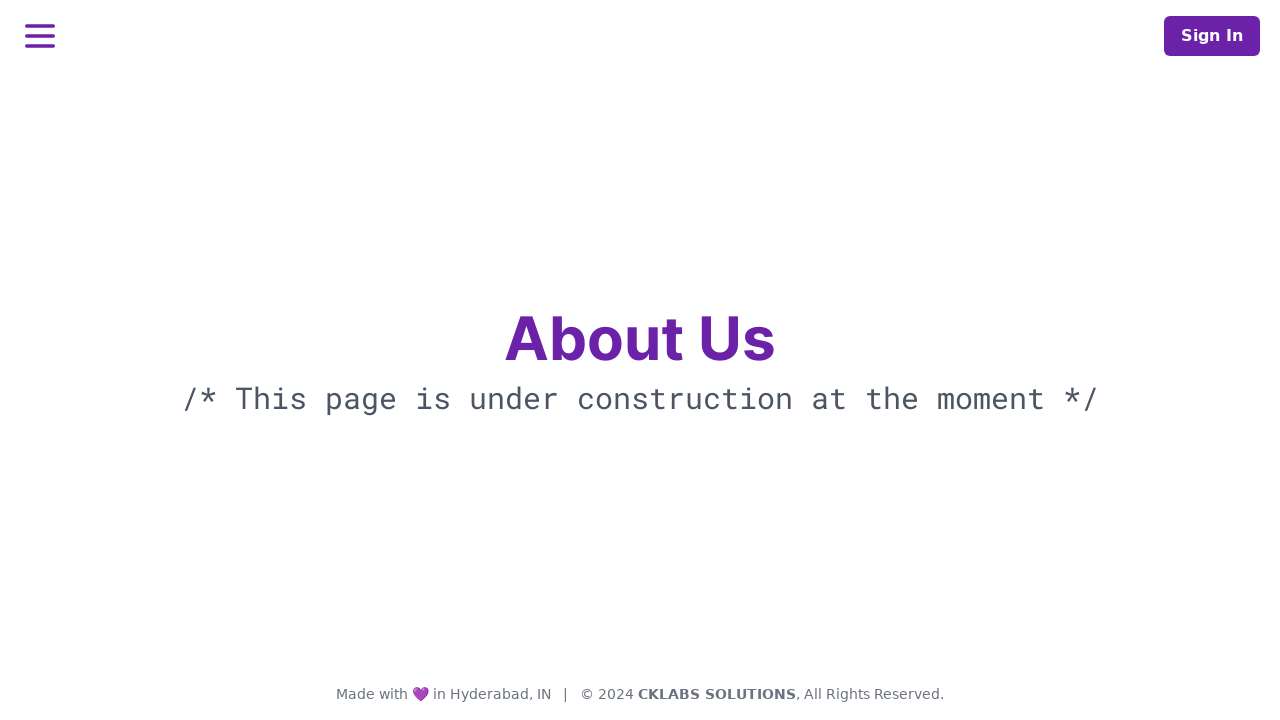